Tests dropdown selection functionality by selecting a specific option from a car dropdown menu

Starting URL: https://automationtesting.co.uk/dropdown.html

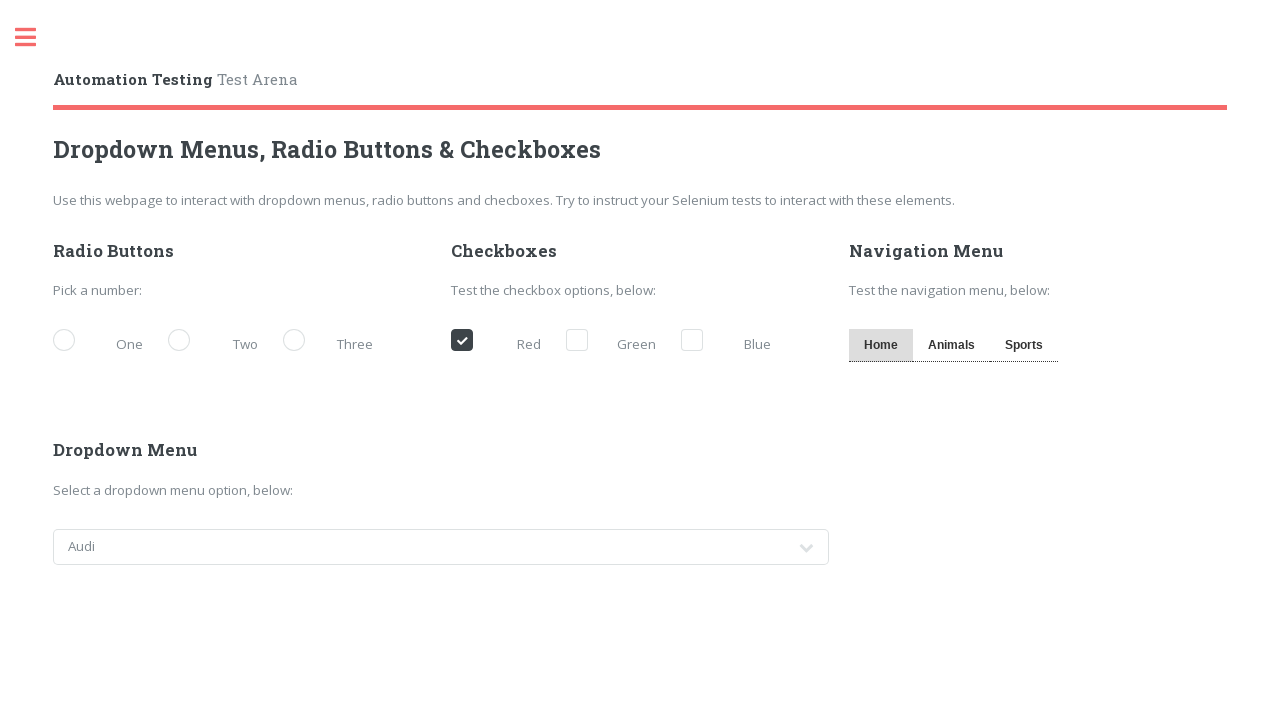

Selected 'Honda' option from the cars dropdown menu on #cars
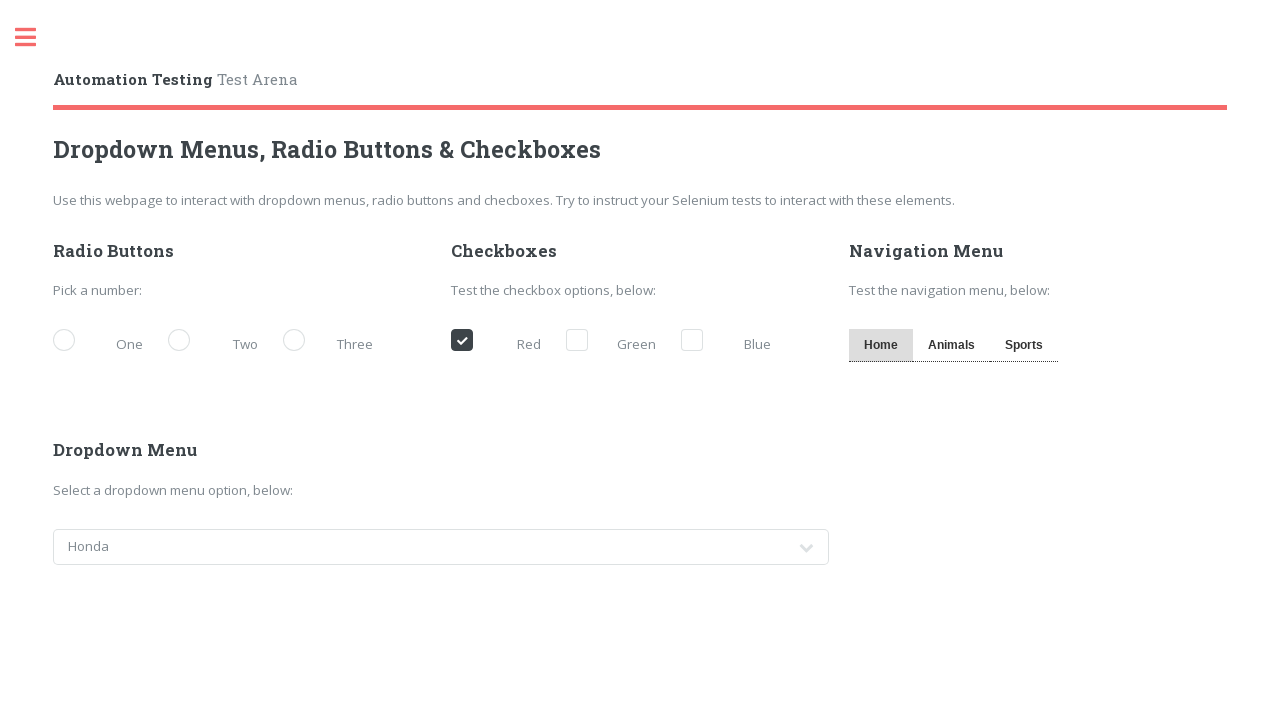

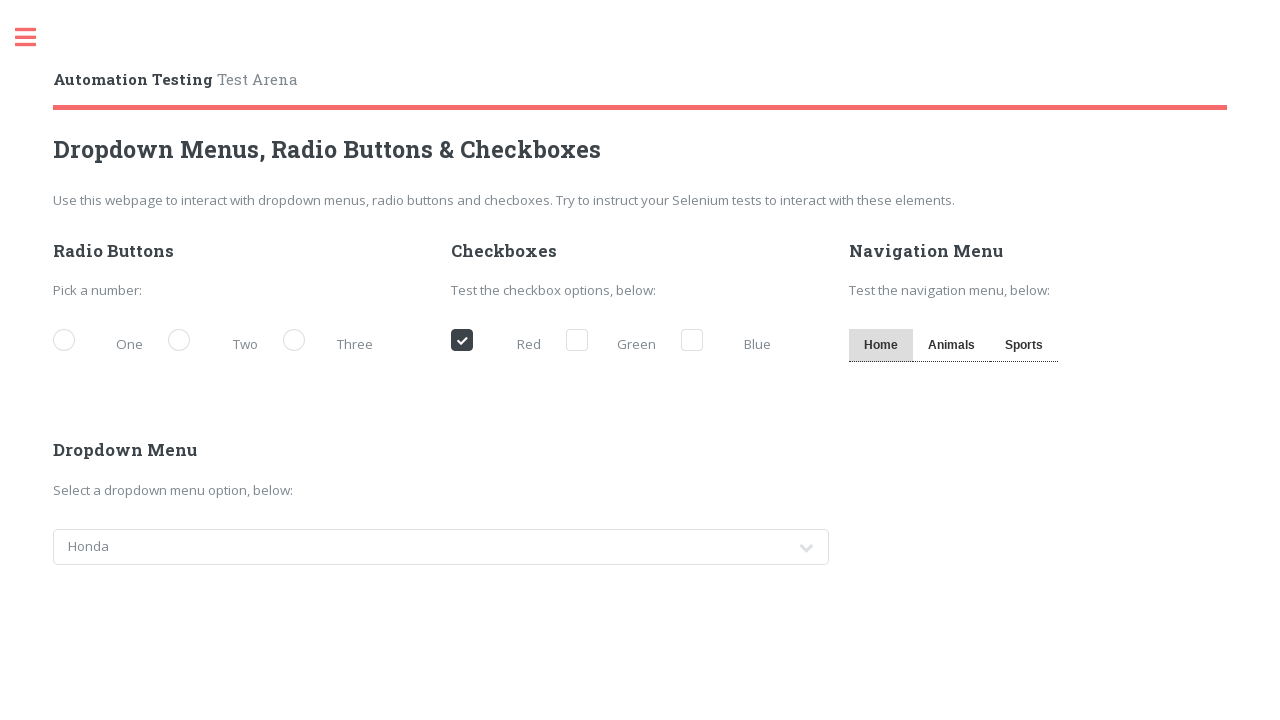